Navigates to the Form Authentication page and verifies the login form title text

Starting URL: https://the-internet.herokuapp.com/

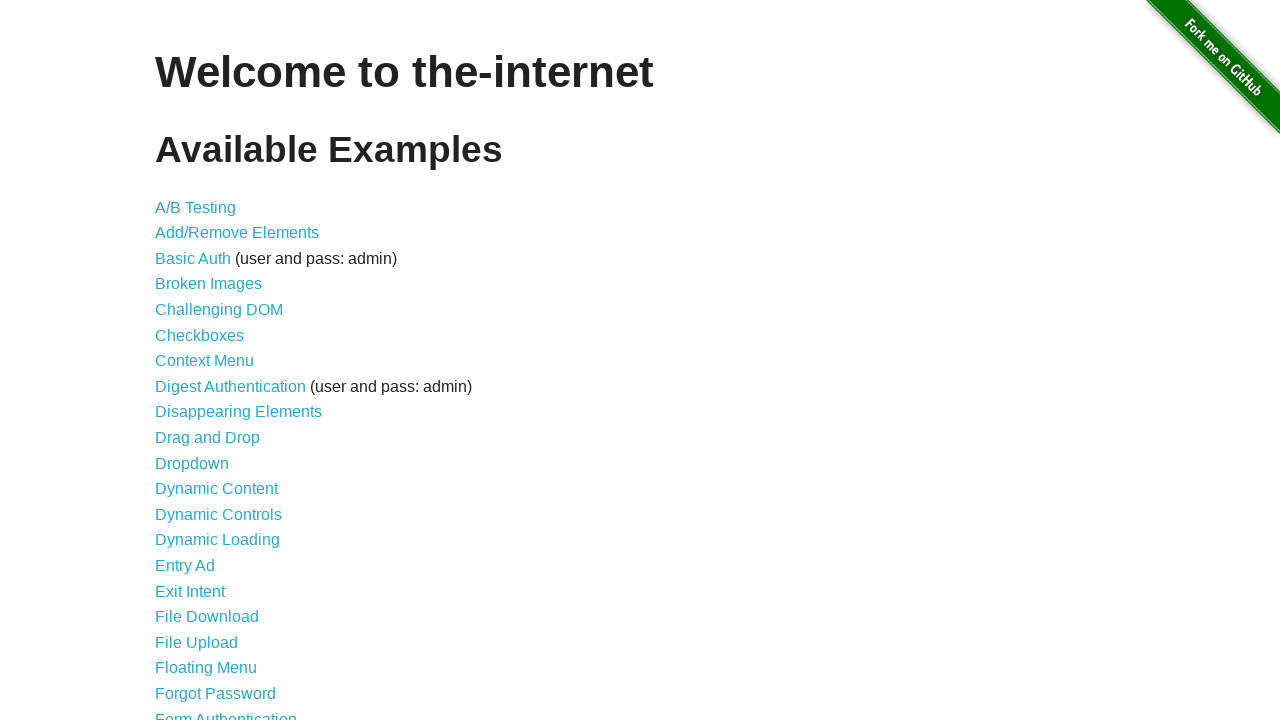

Clicked on Form Authentication link at (226, 712) on text=Form Authentication
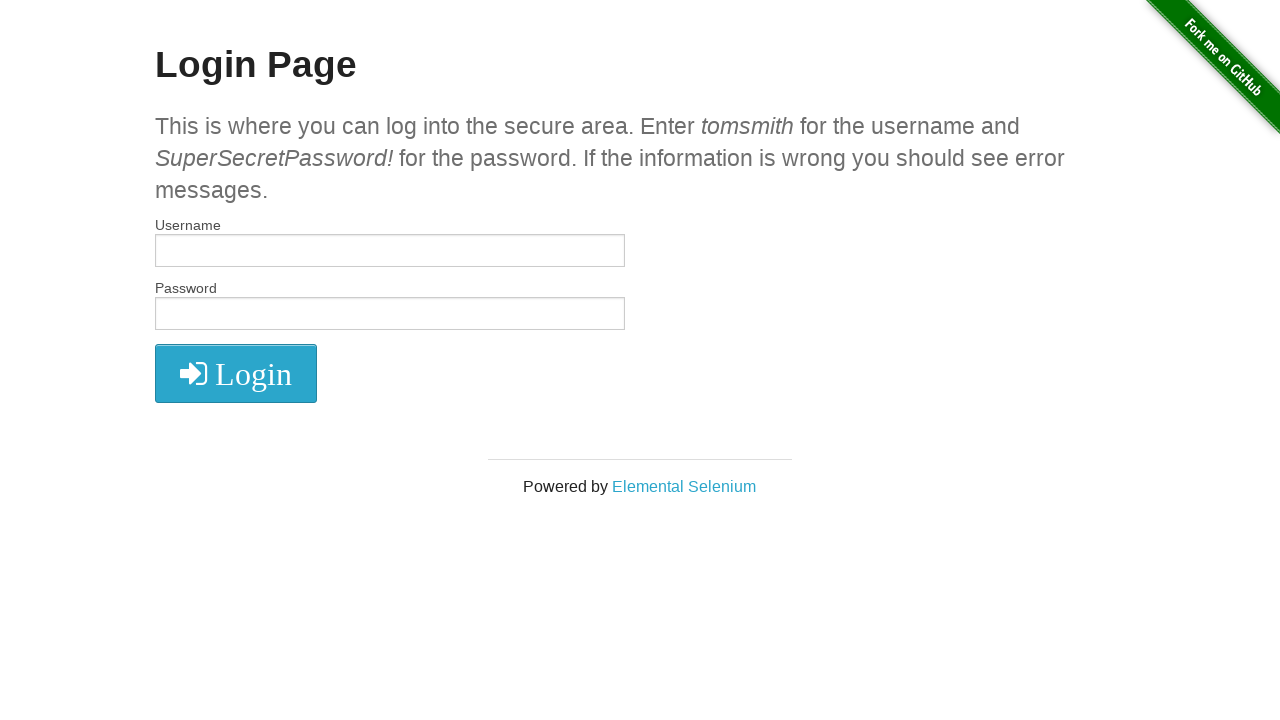

Retrieved h2 element text content
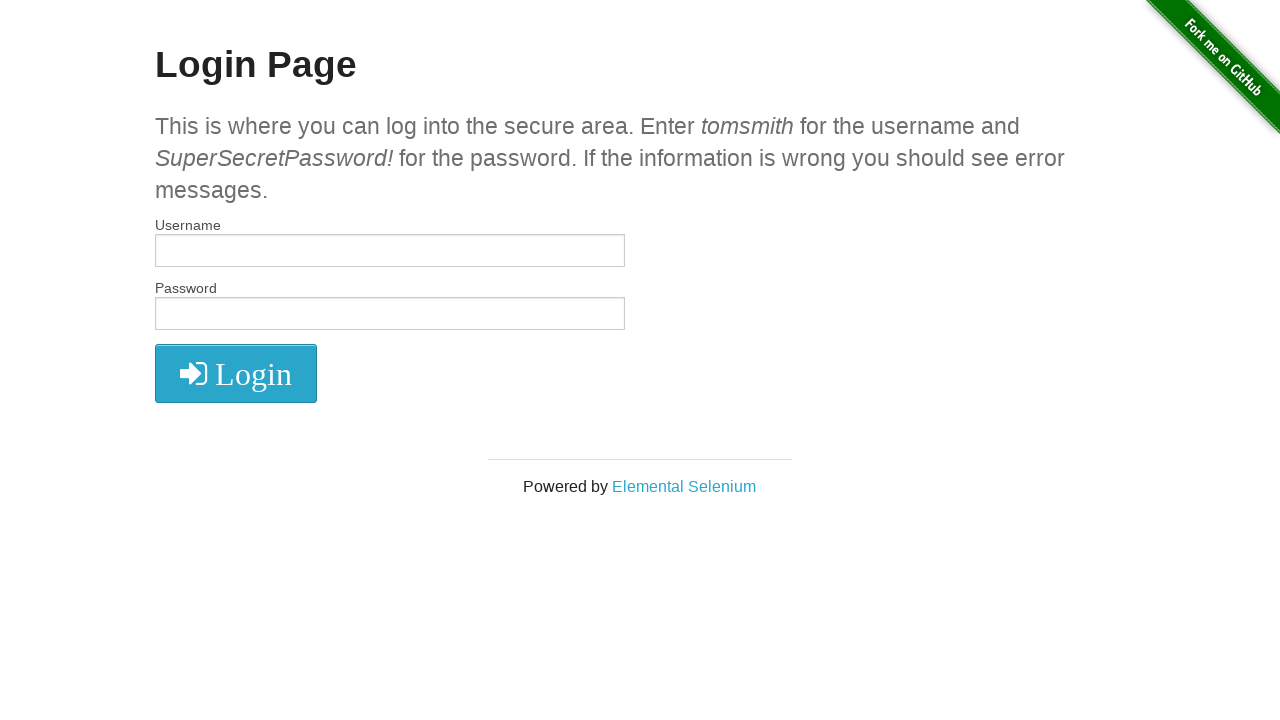

Verified login form title is 'Login Page'
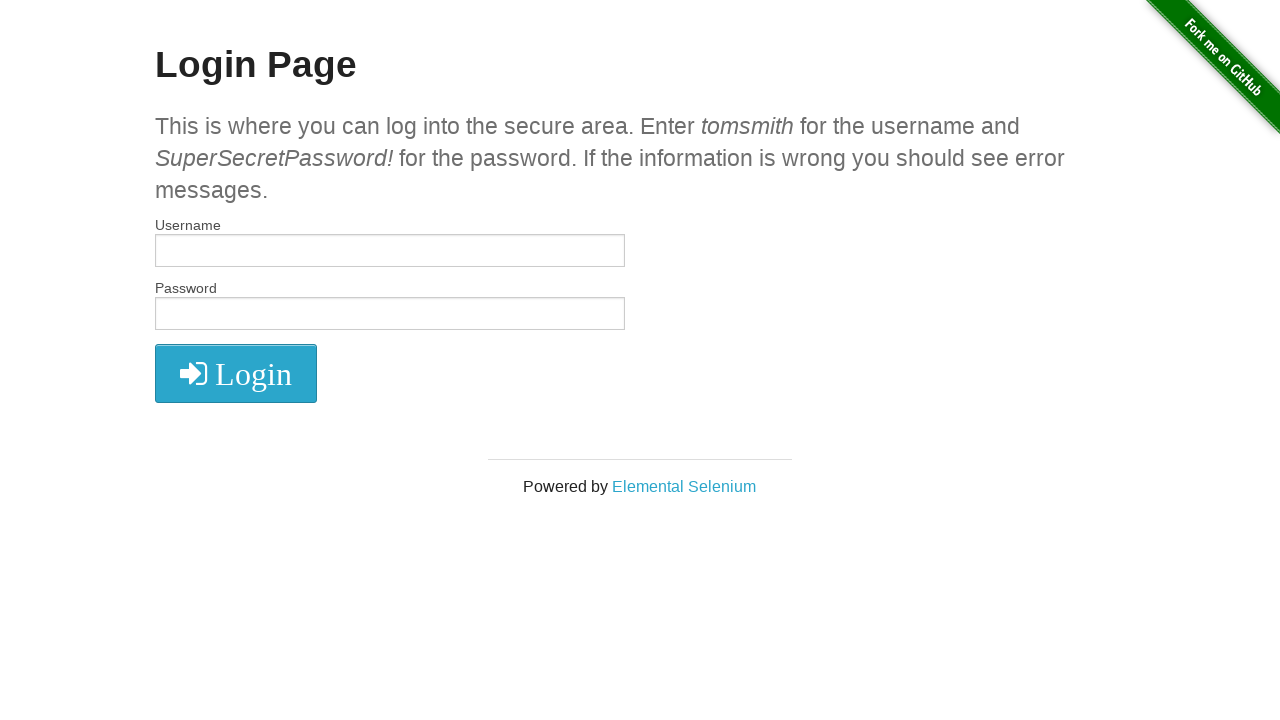

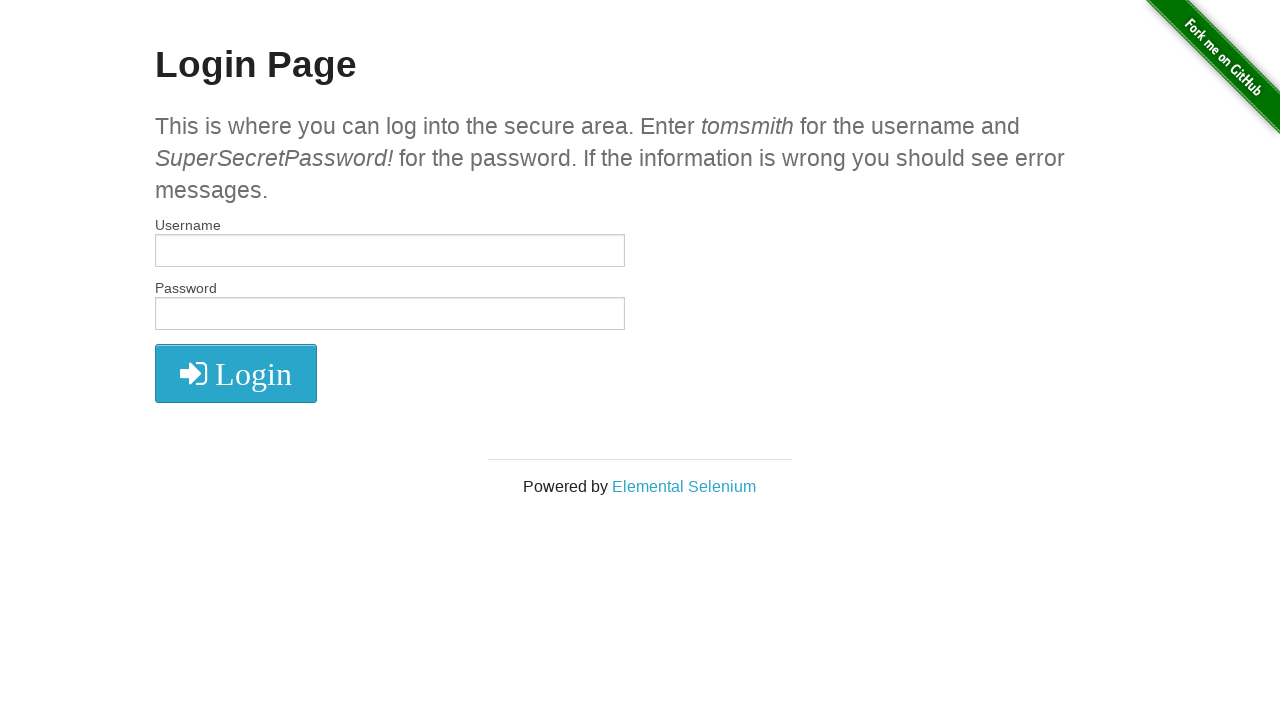